Navigates to a test website with various links and interacts with them to verify page functionality

Starting URL: http://www.deadlinkcity.com/

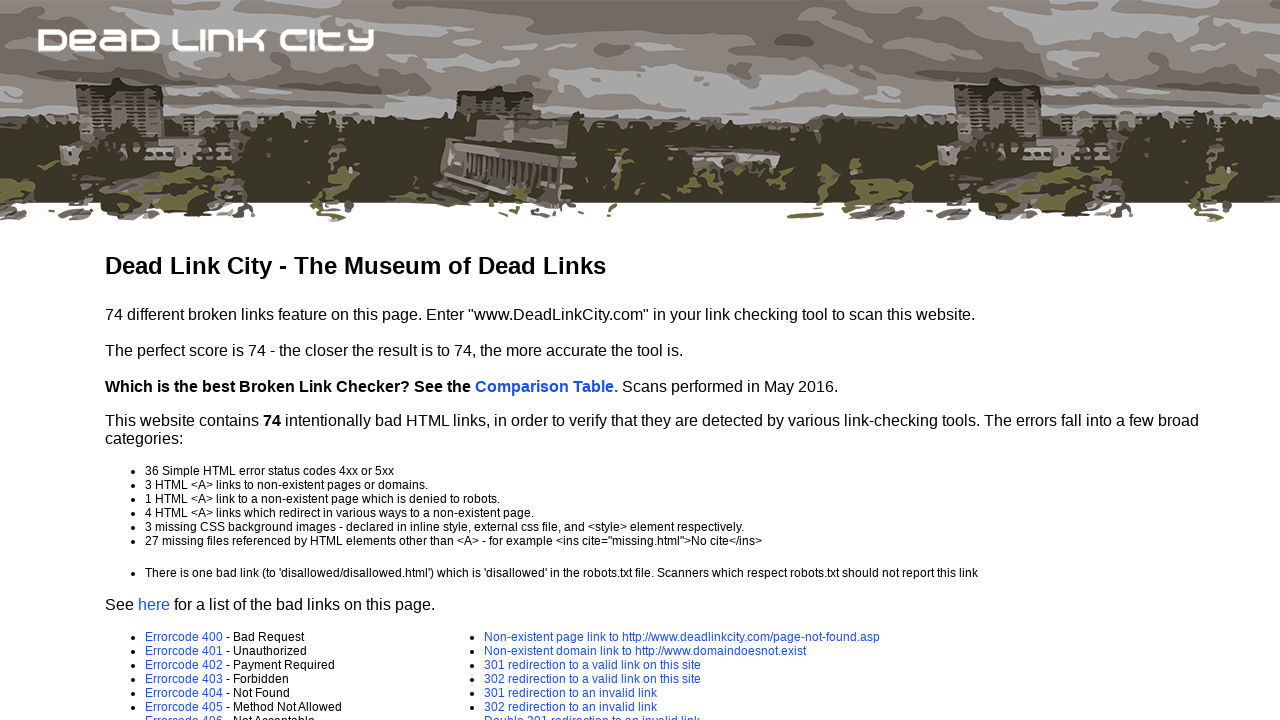

Waited for page to fully load (networkidle)
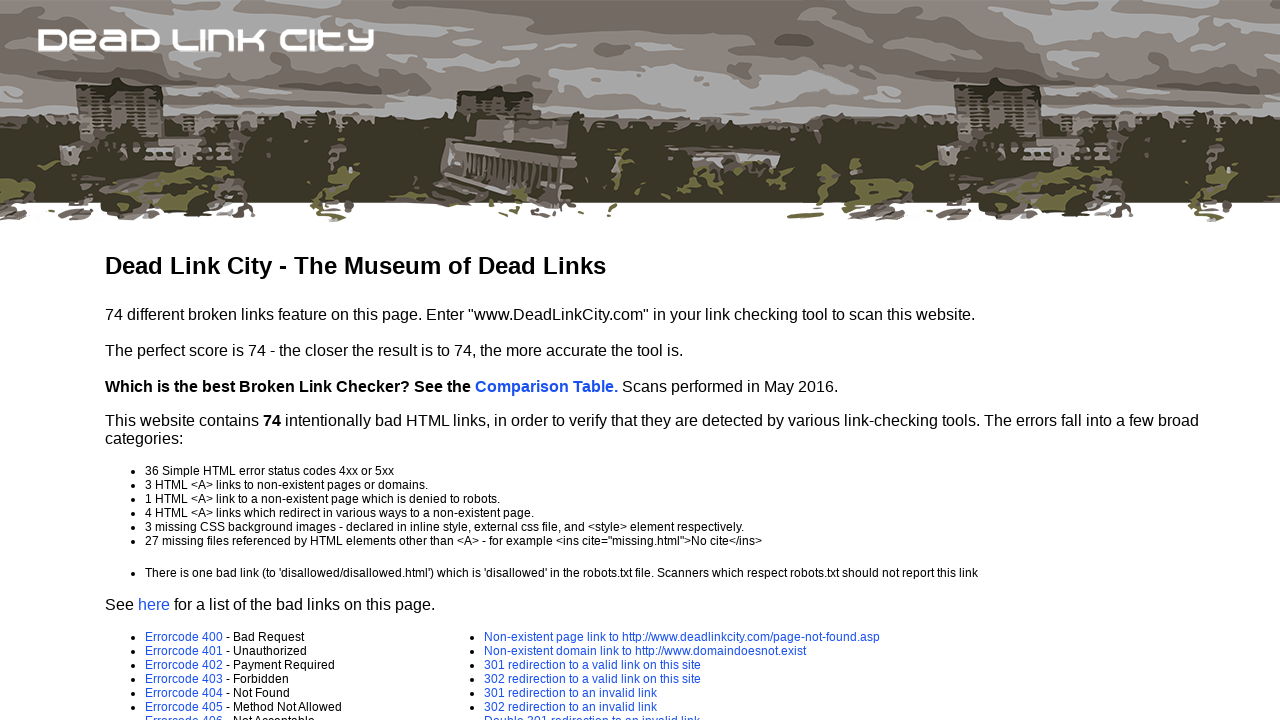

Found all links on the page
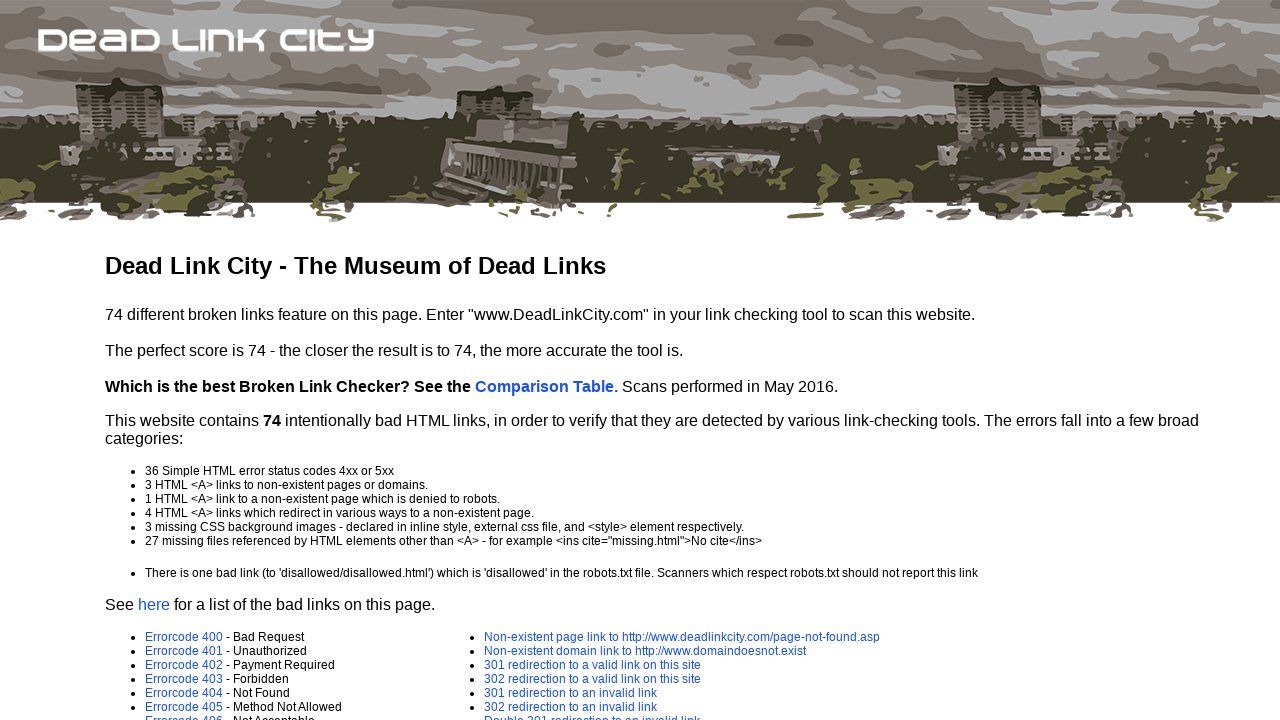

Retrieved href attribute from link 1
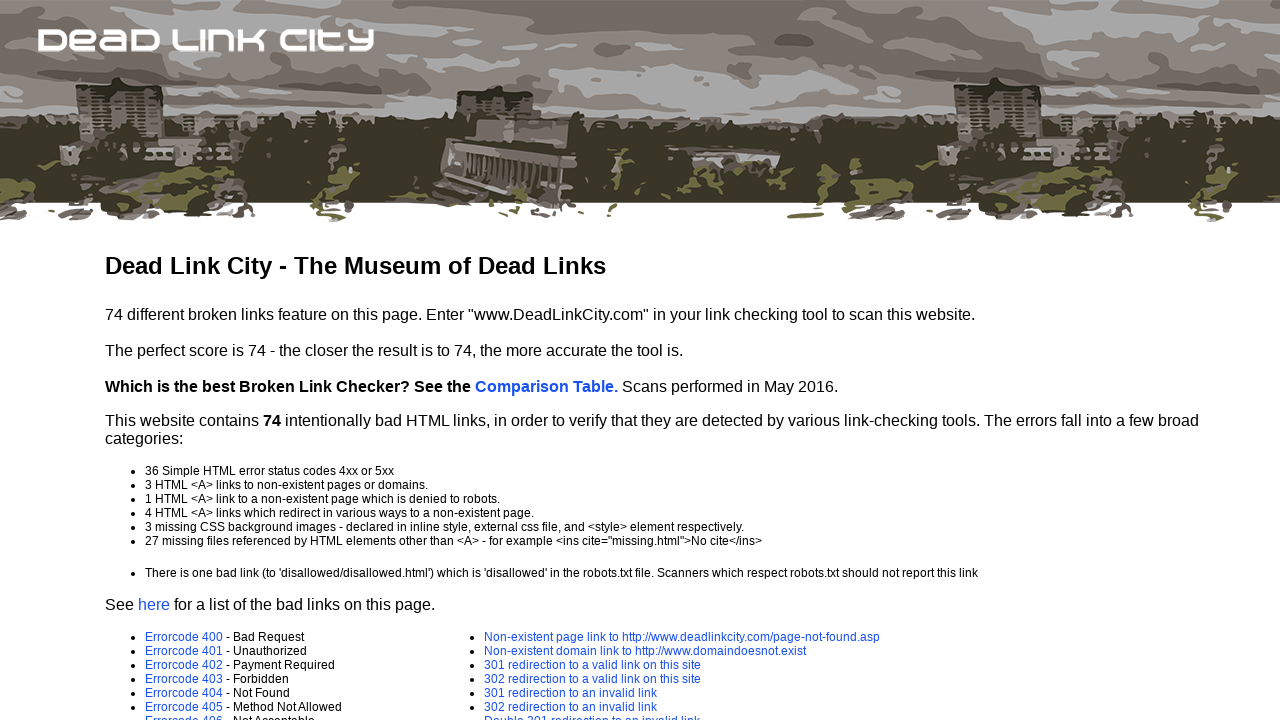

Clicked link 1 with href: /comparison.asp at (546, 386) on a >> nth=0
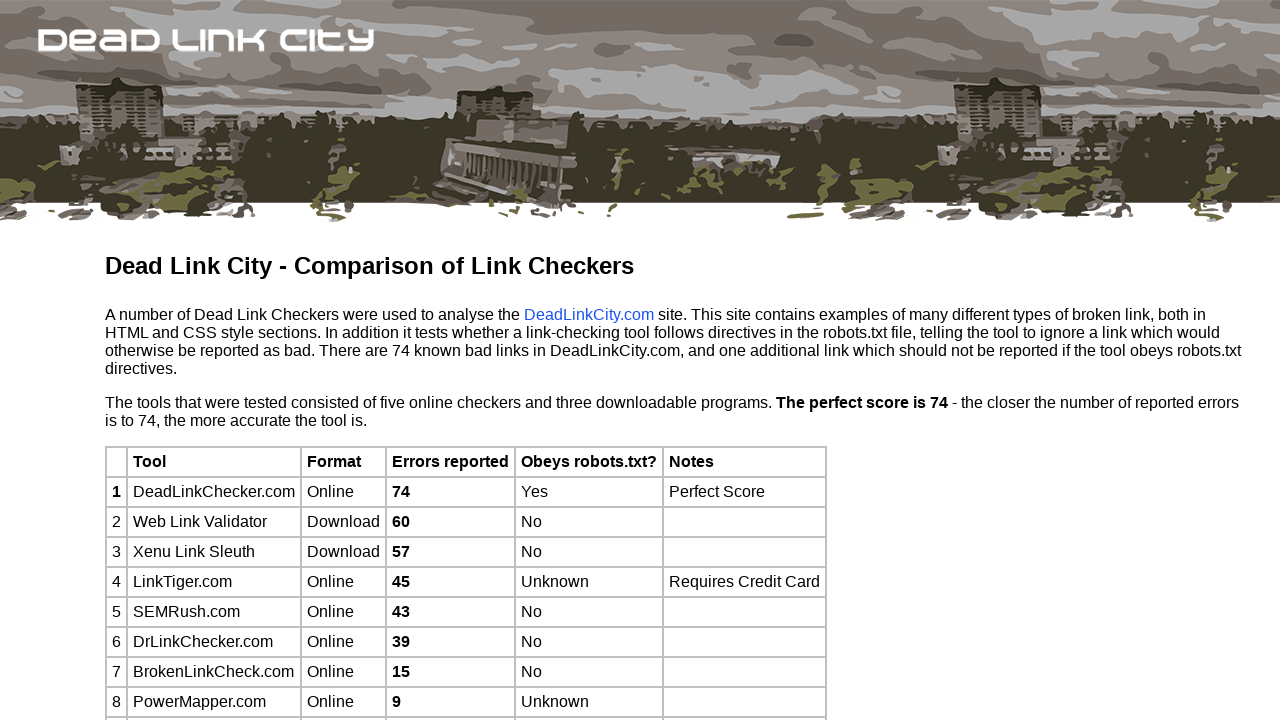

Navigated back to previous page
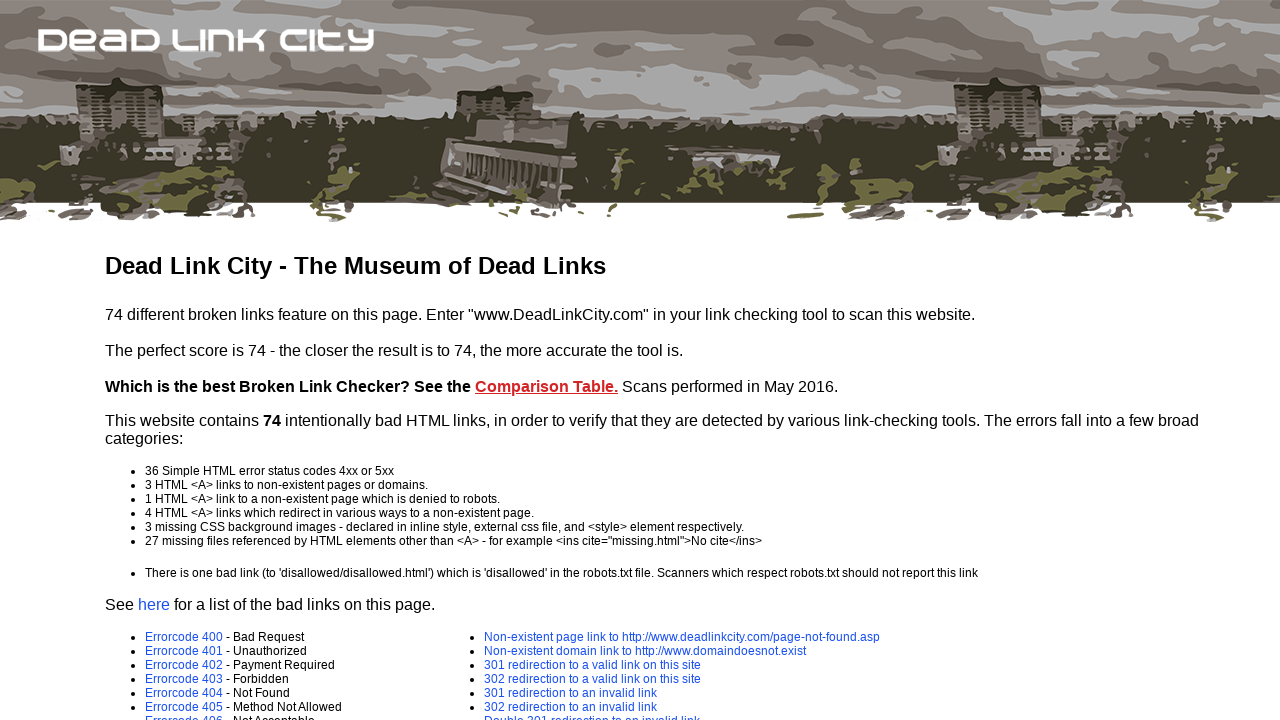

Waited for page to fully load after navigation
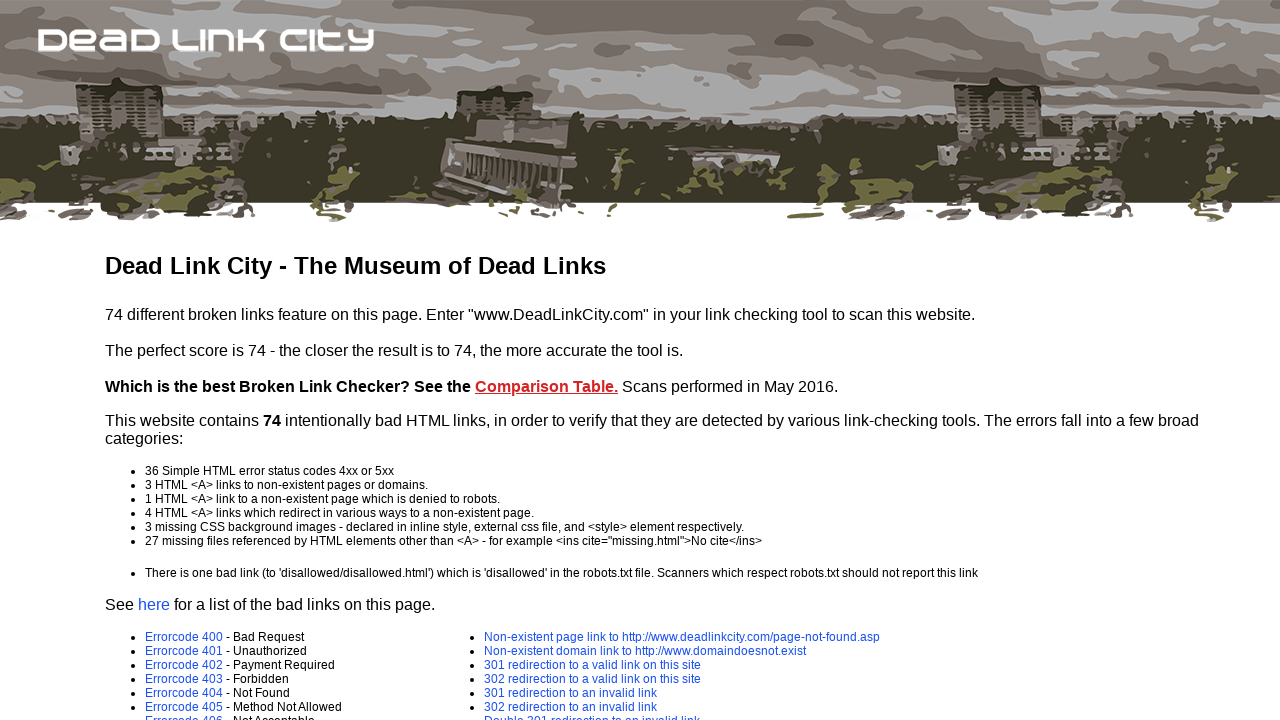

Re-fetched all links on the page
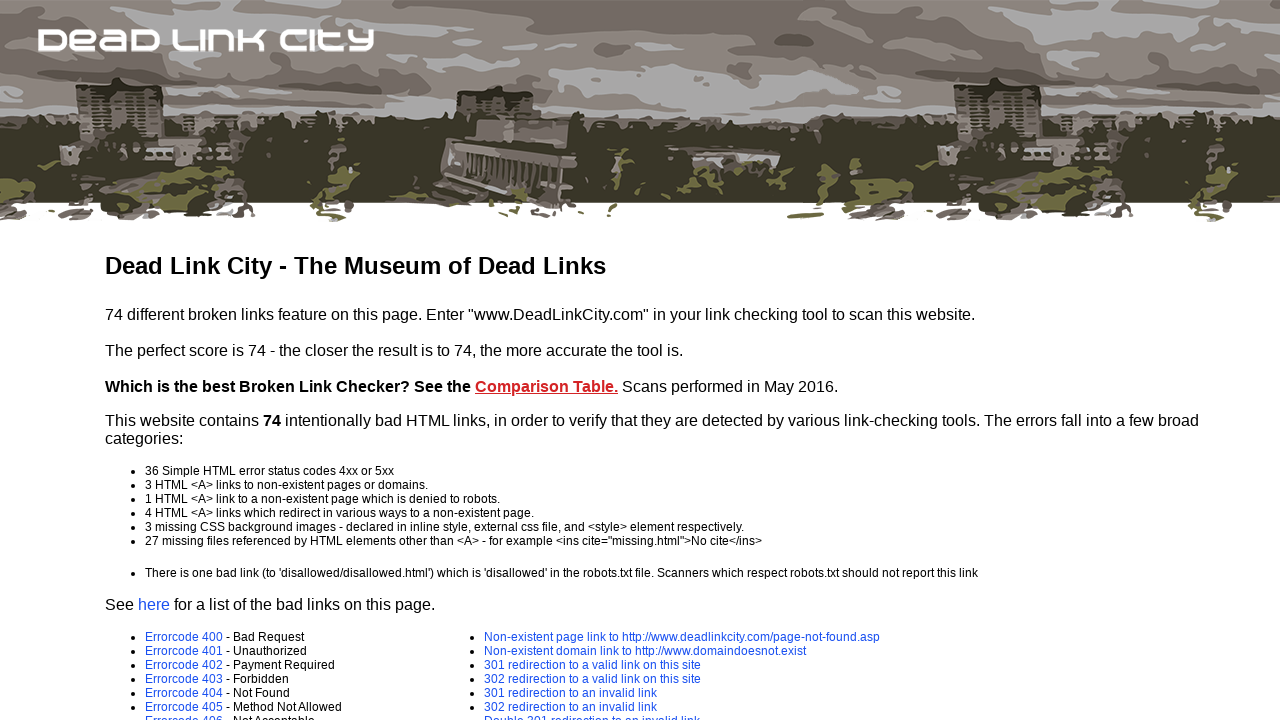

Retrieved href attribute from link 2
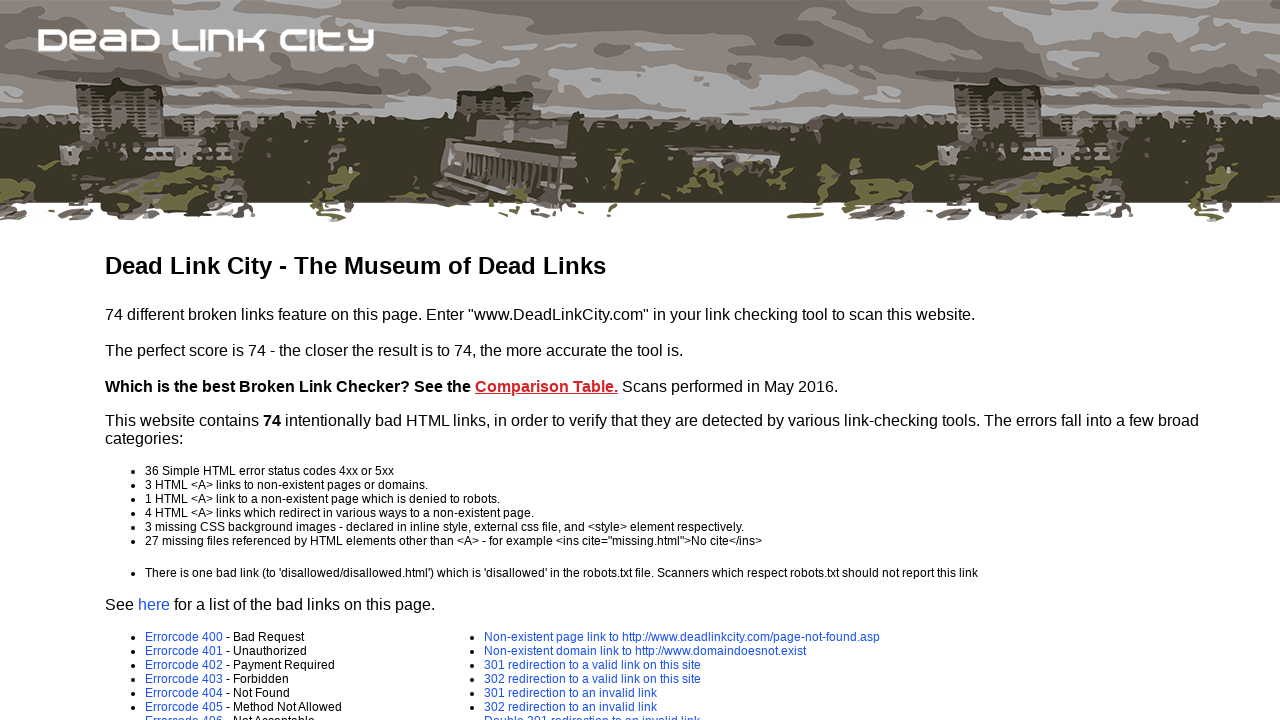

Clicked link 2 with href: errorlist.asp at (154, 604) on a >> nth=1
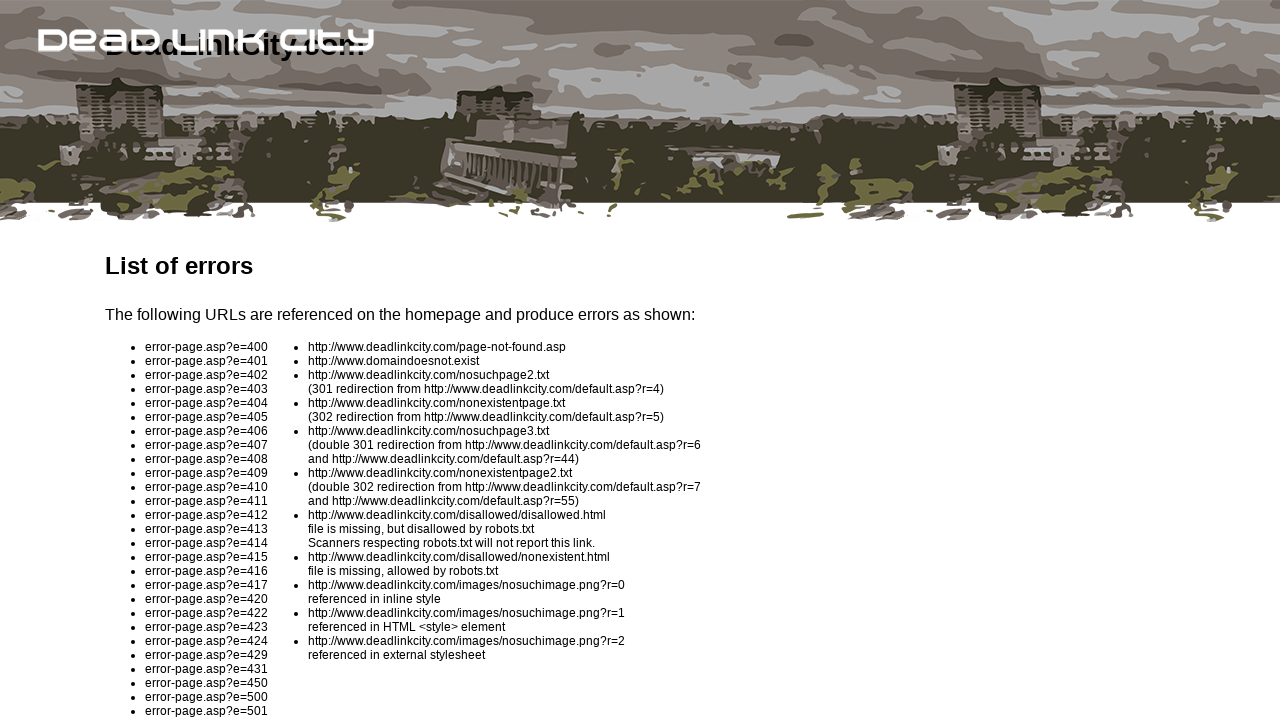

Navigated back to previous page
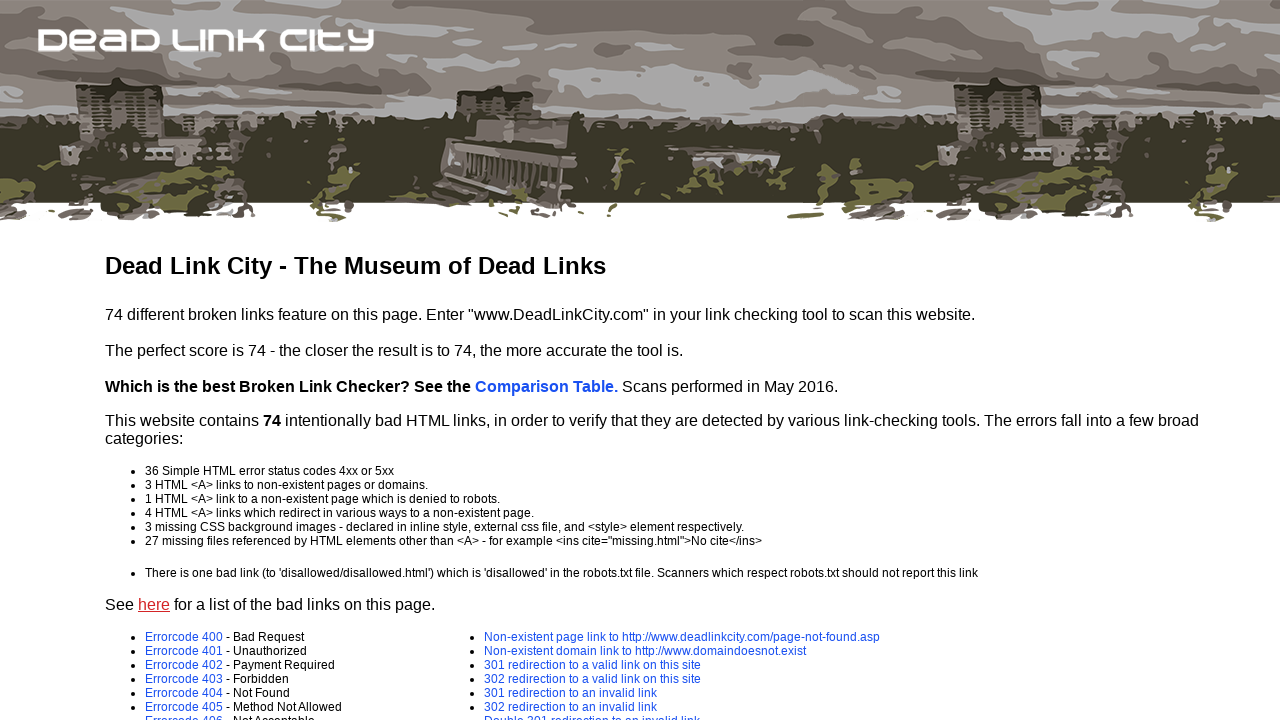

Waited for page to fully load after navigation
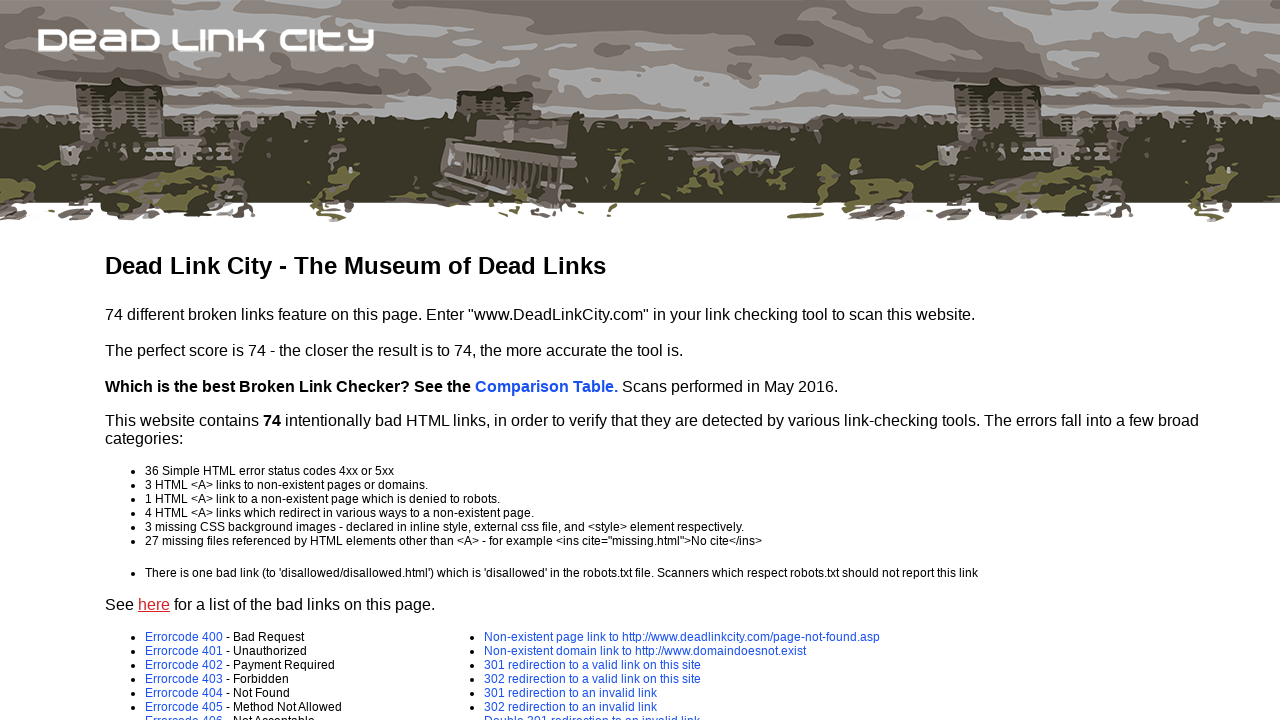

Re-fetched all links on the page
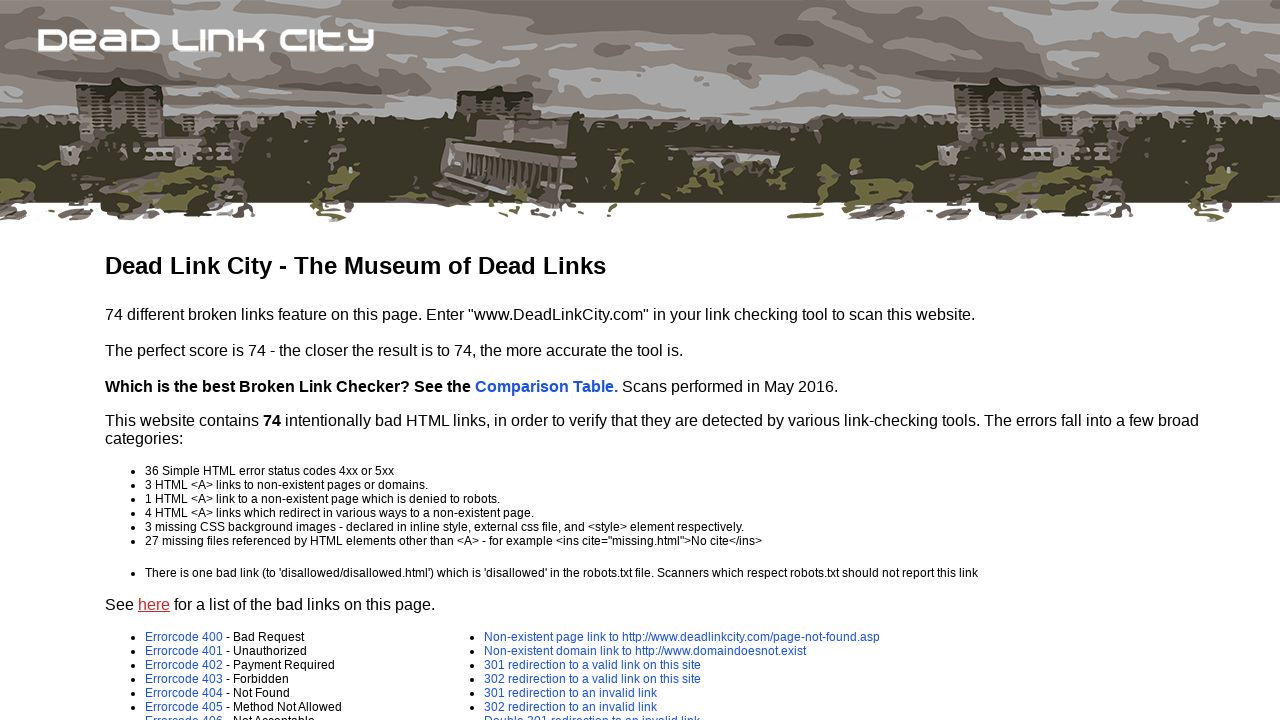

Retrieved href attribute from link 3
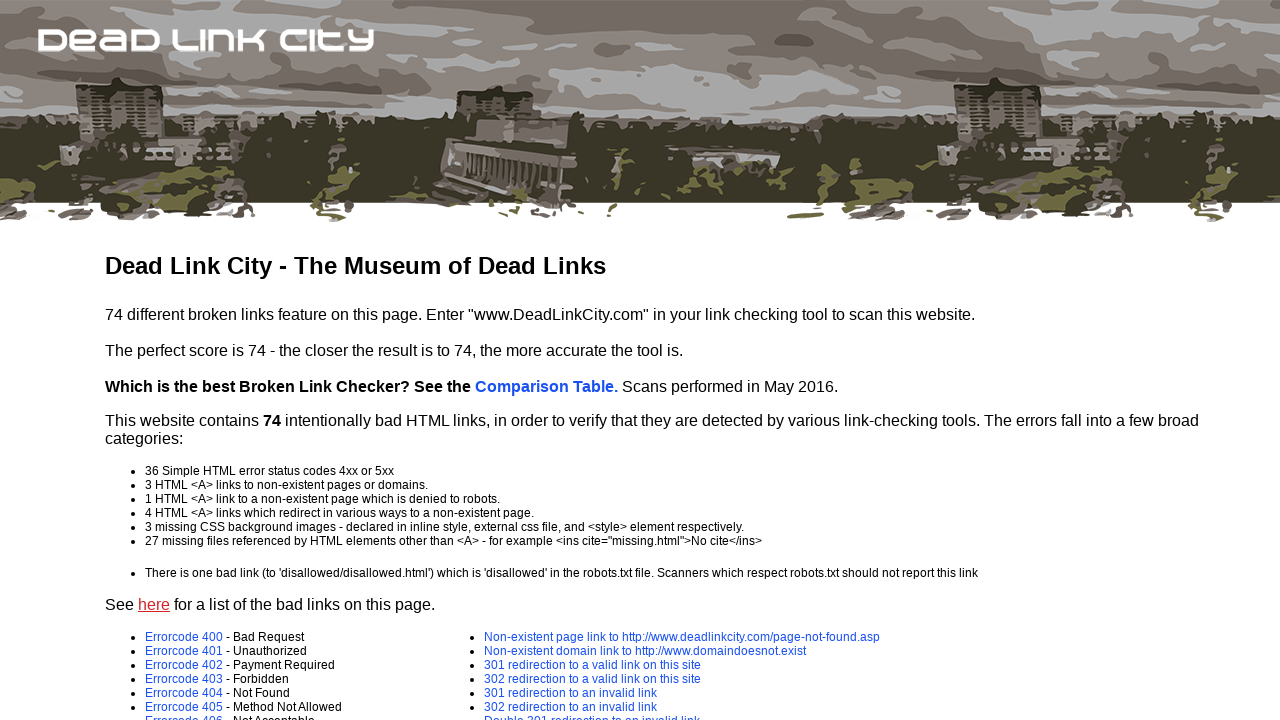

Clicked link 3 with href: error-page.asp?e=400 at (184, 637) on a >> nth=2
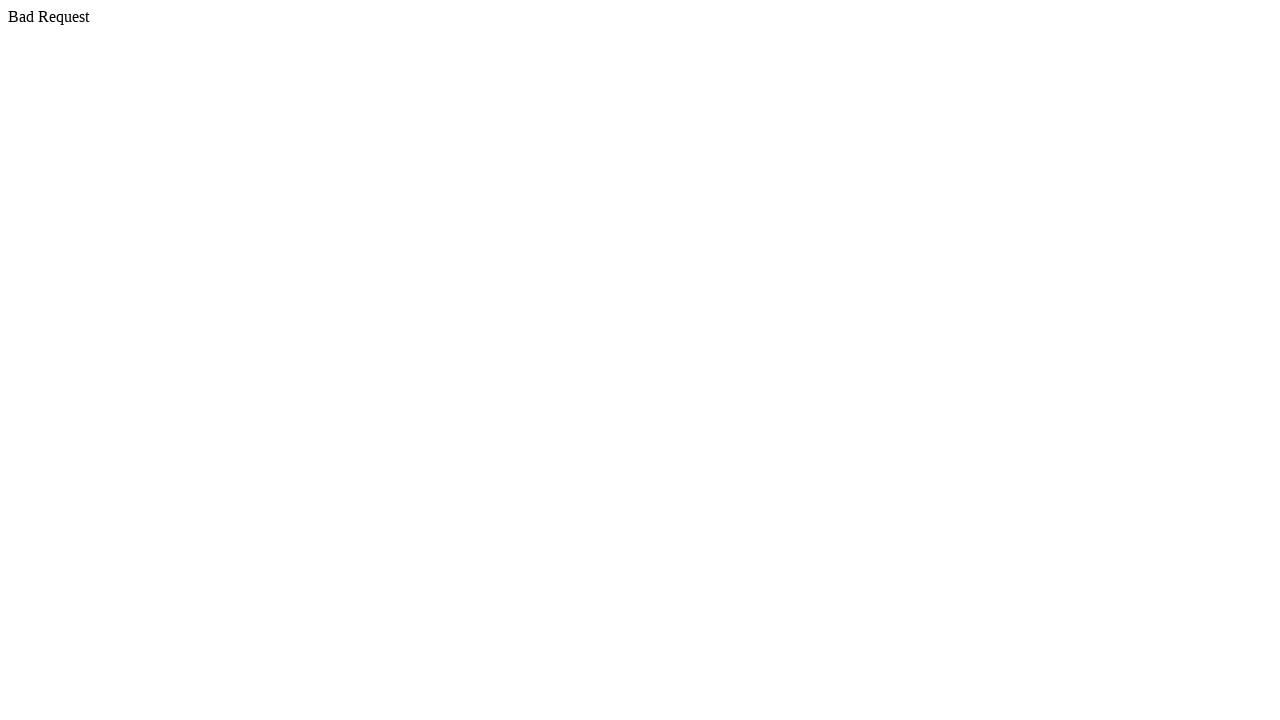

Navigated back to previous page
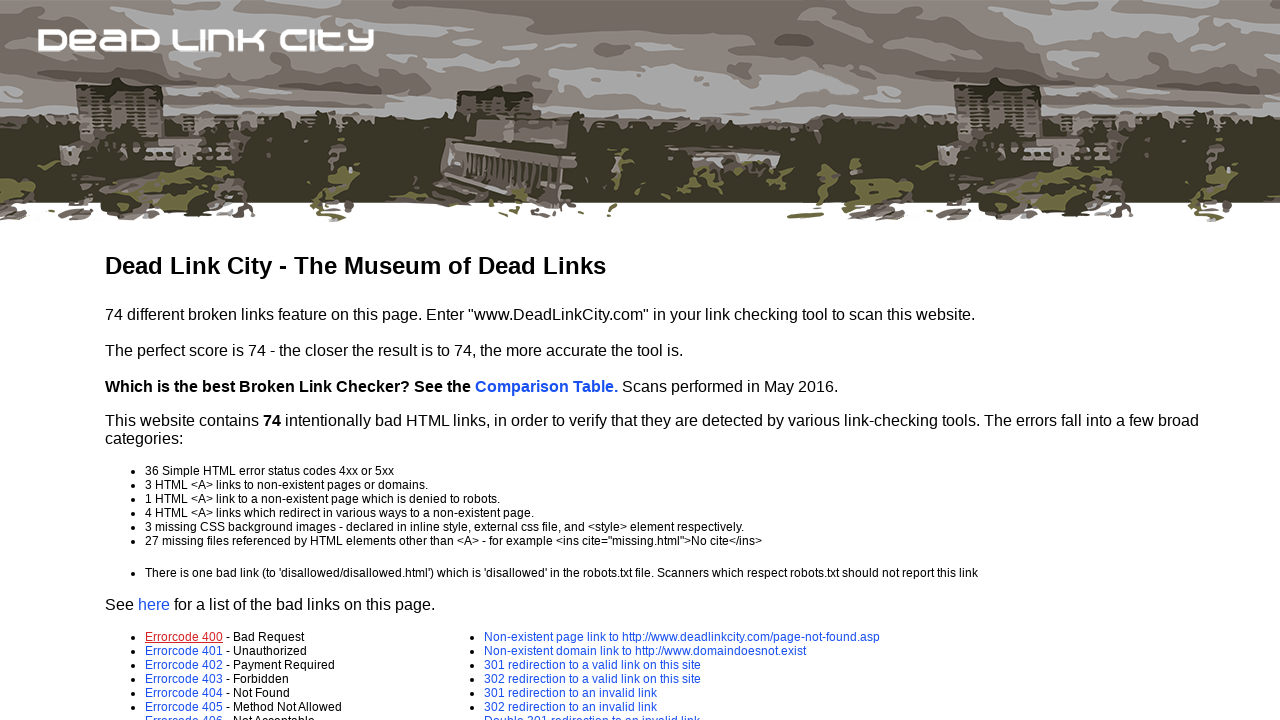

Waited for page to fully load after navigation
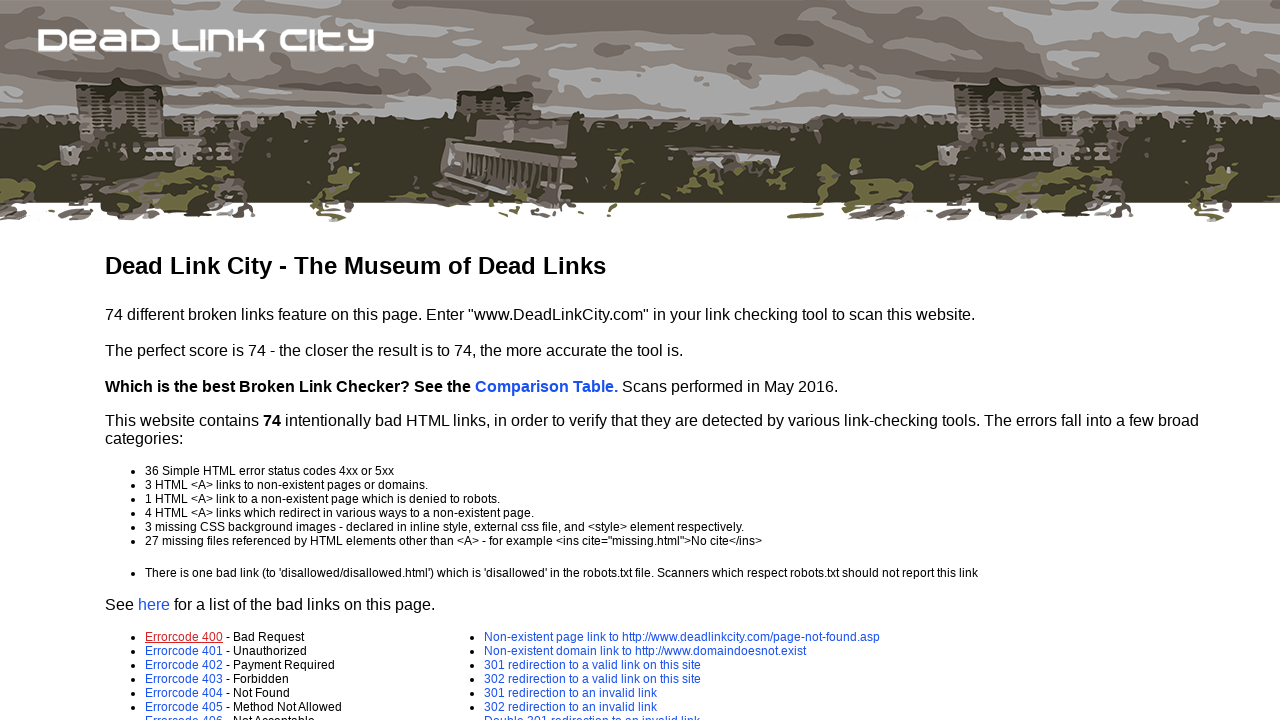

Re-fetched all links on the page
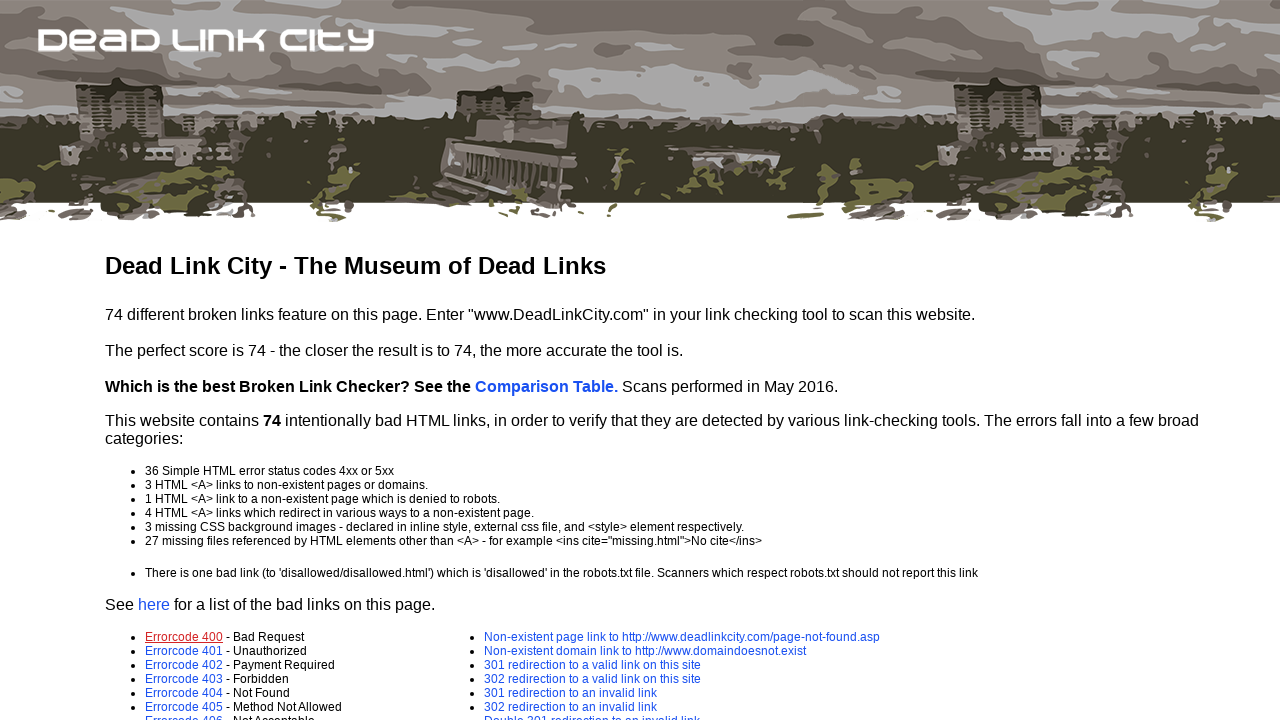

Retrieved href attribute from link 4
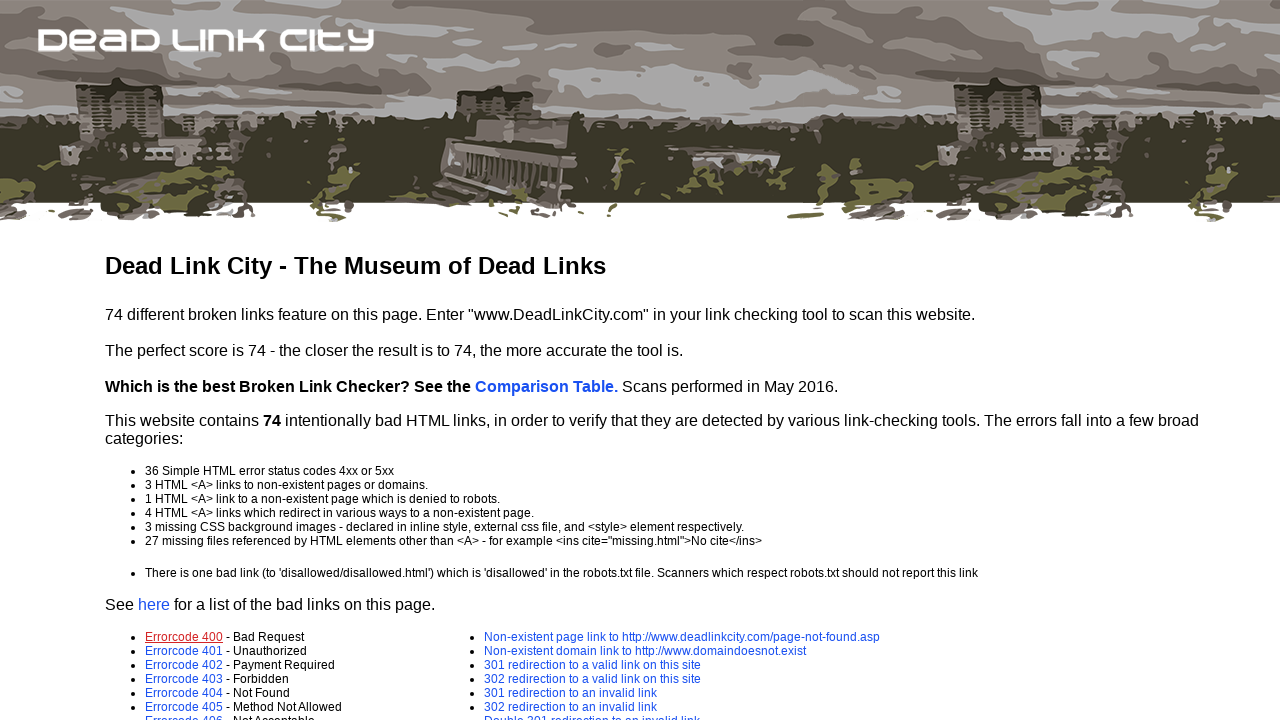

Clicked link 4 with href: error-page.asp?e=401 at (184, 651) on a >> nth=3
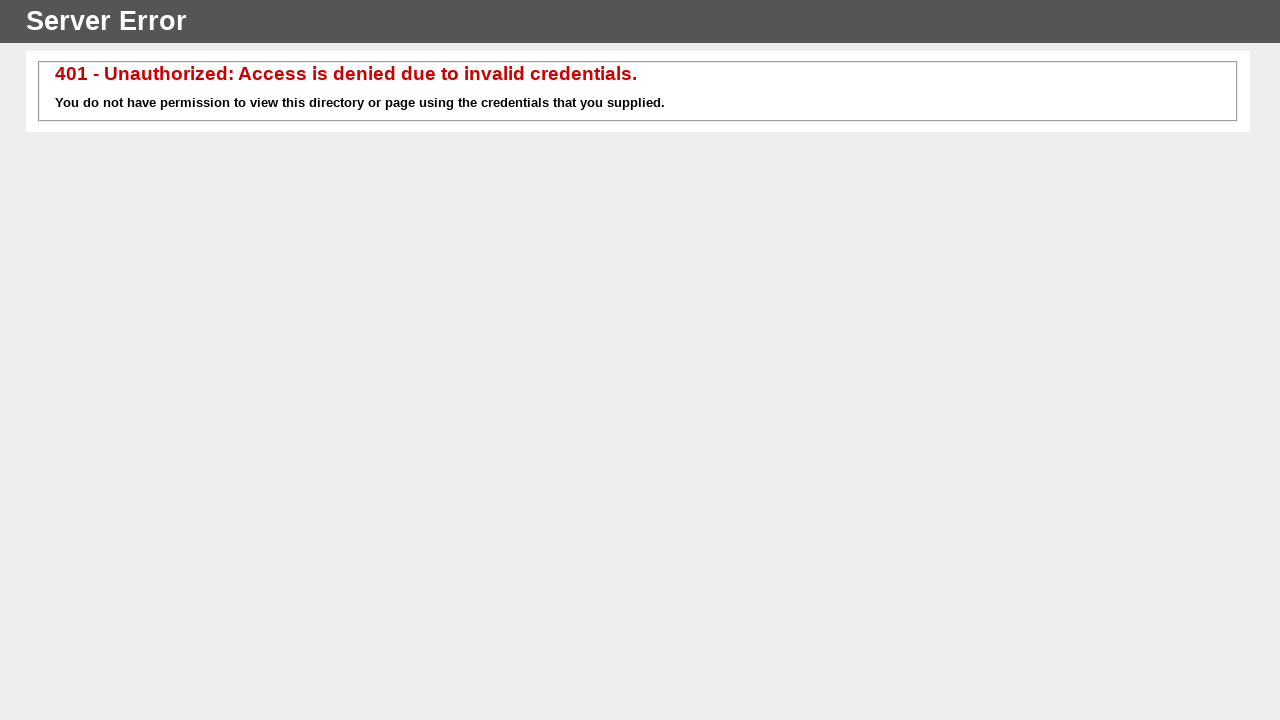

Navigated back to previous page
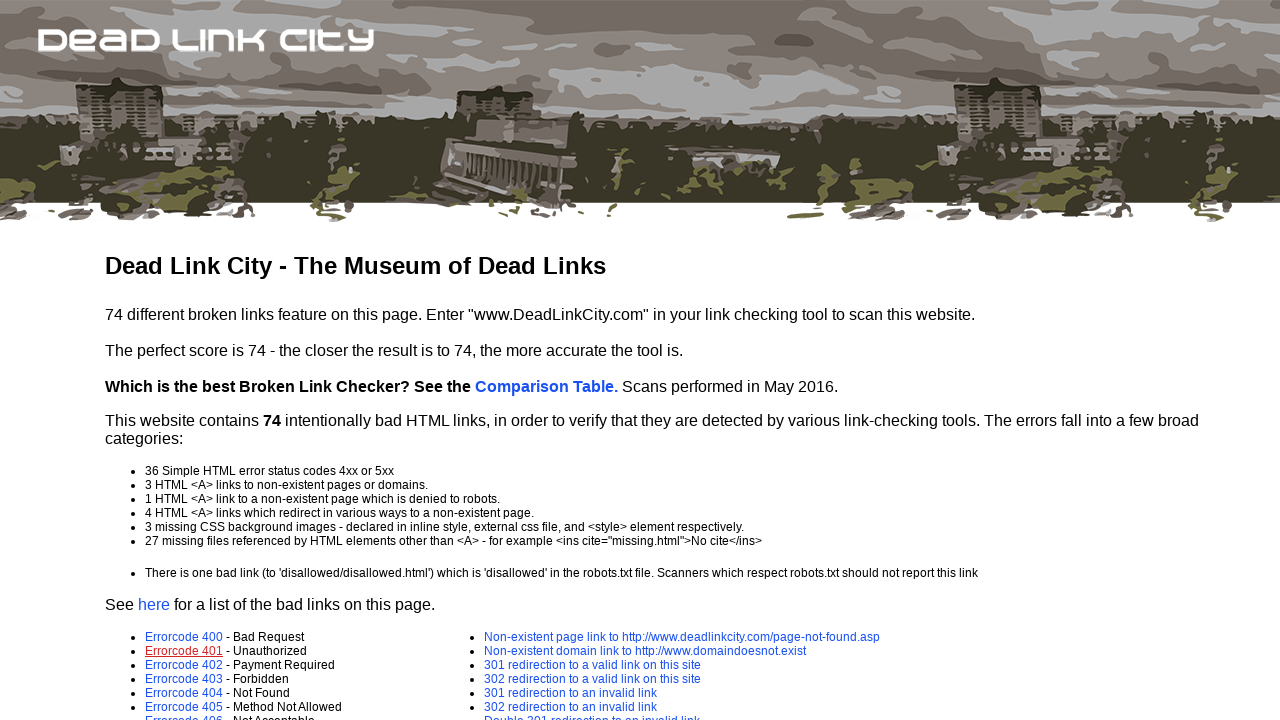

Waited for page to fully load after navigation
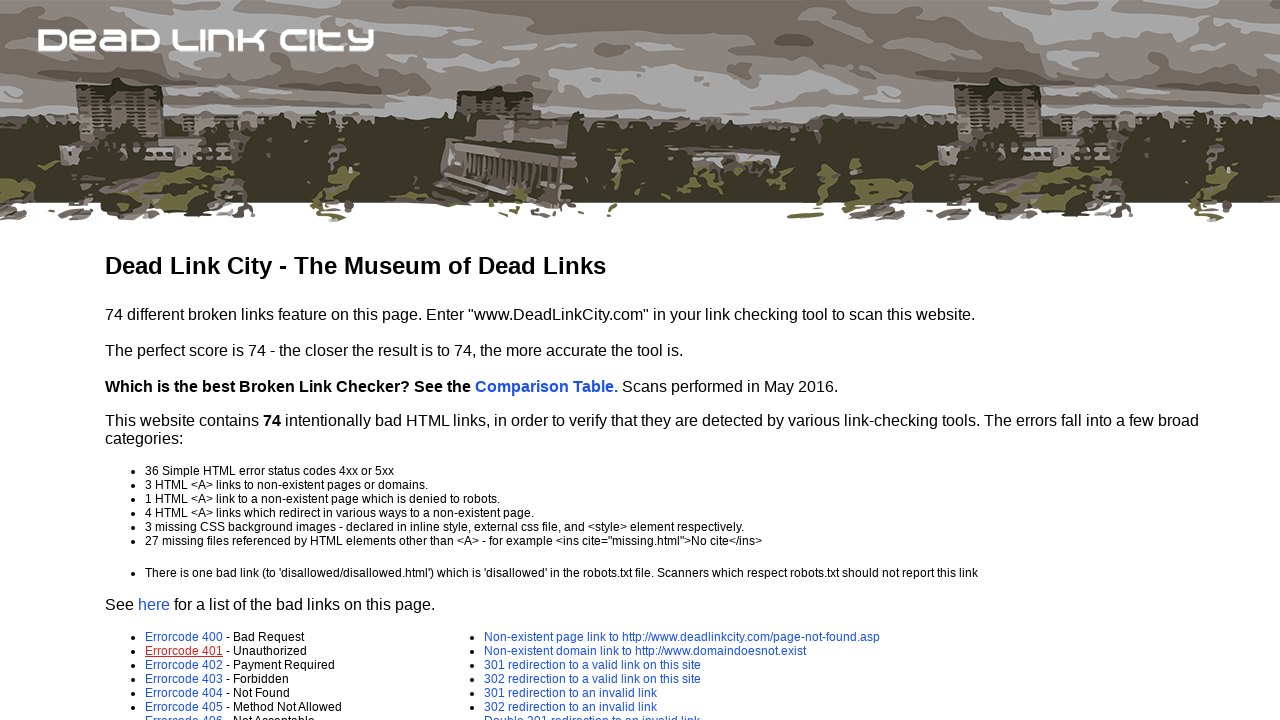

Re-fetched all links on the page
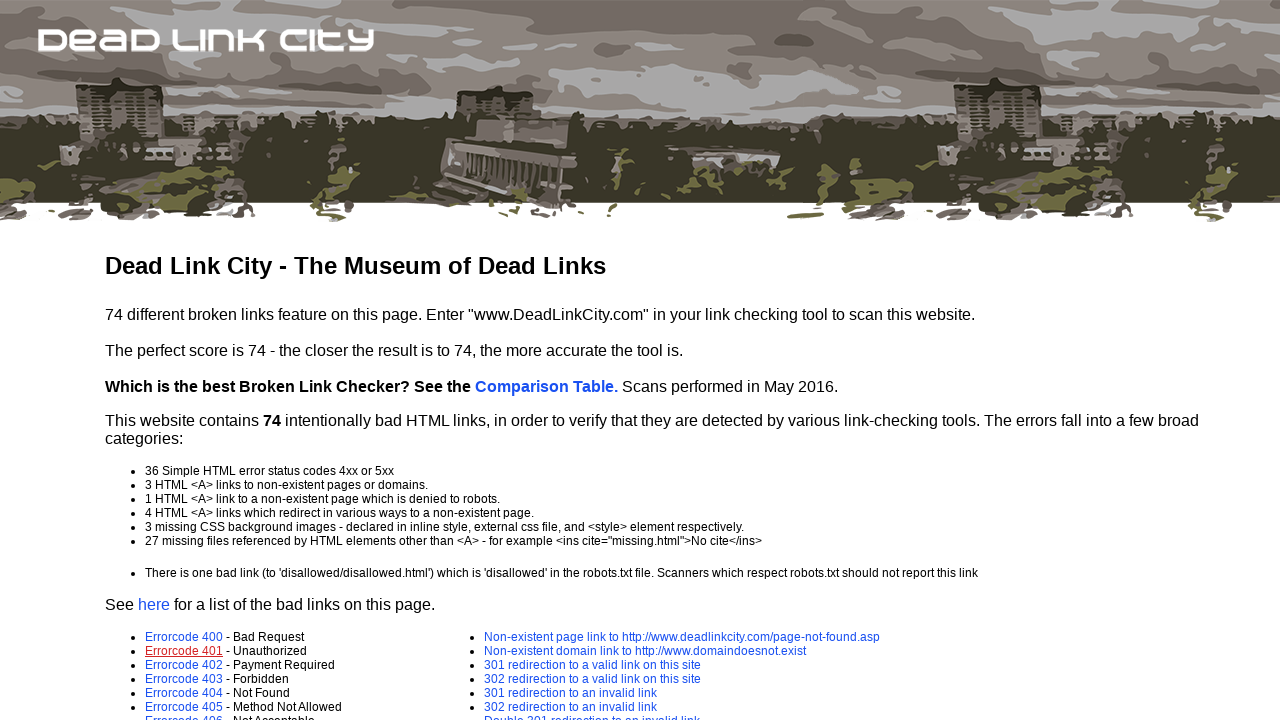

Retrieved href attribute from link 5
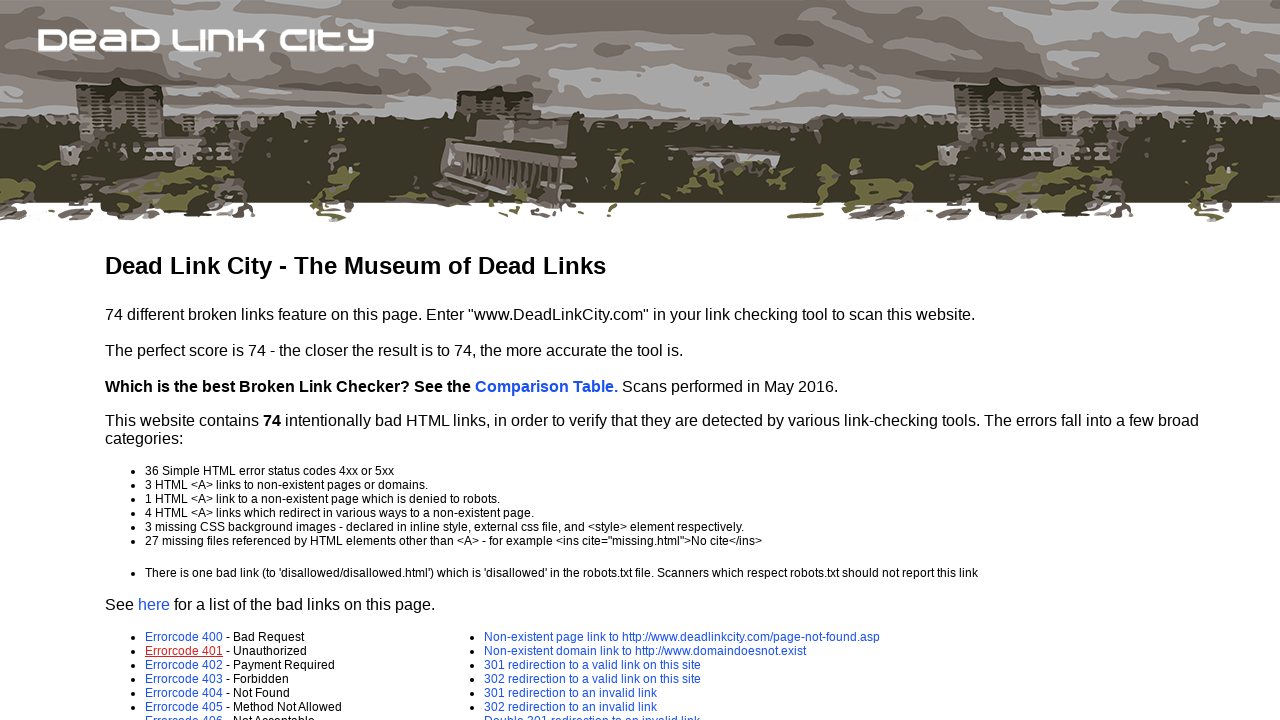

Clicked link 5 with href: error-page.asp?e=402 at (184, 665) on a >> nth=4
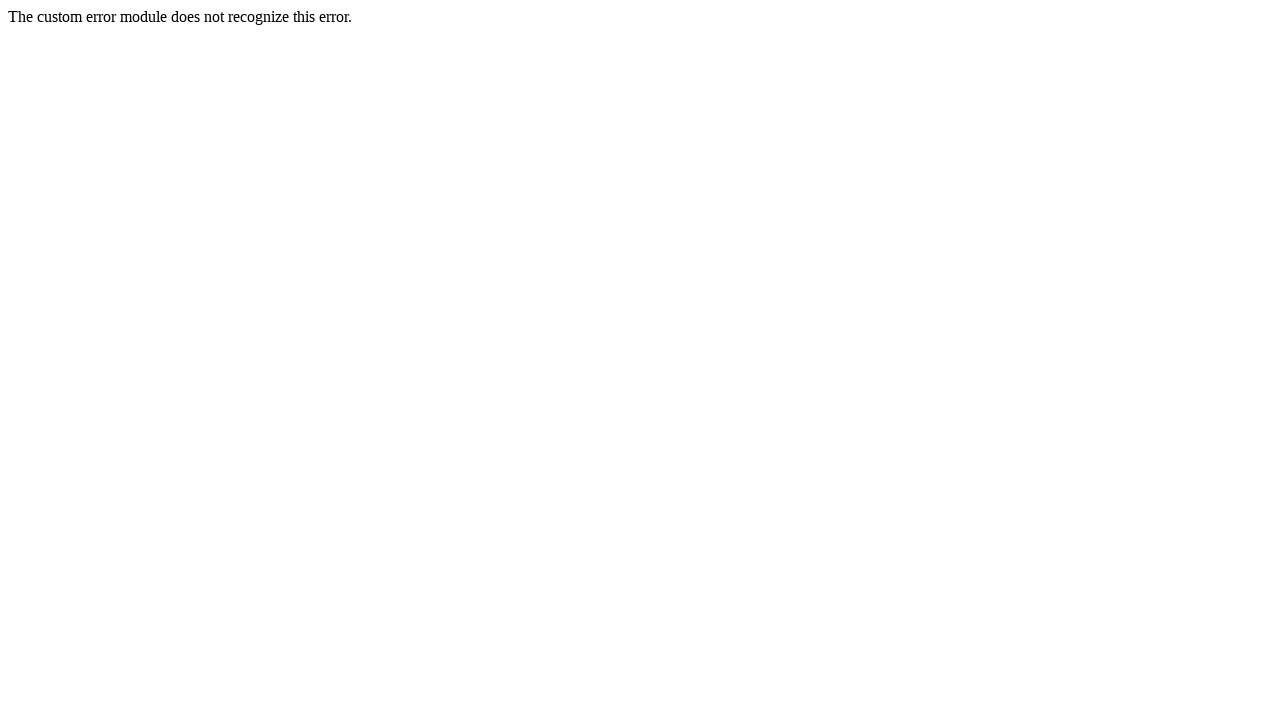

Navigated back to previous page
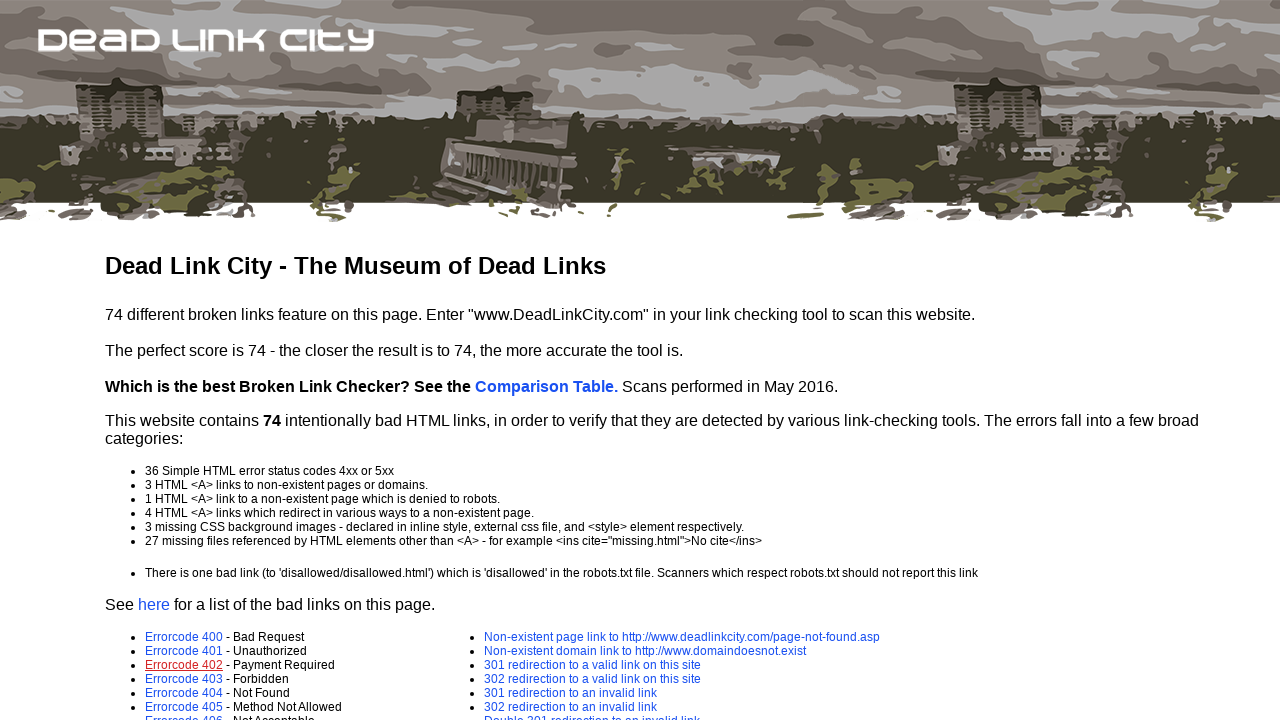

Waited for page to fully load after navigation
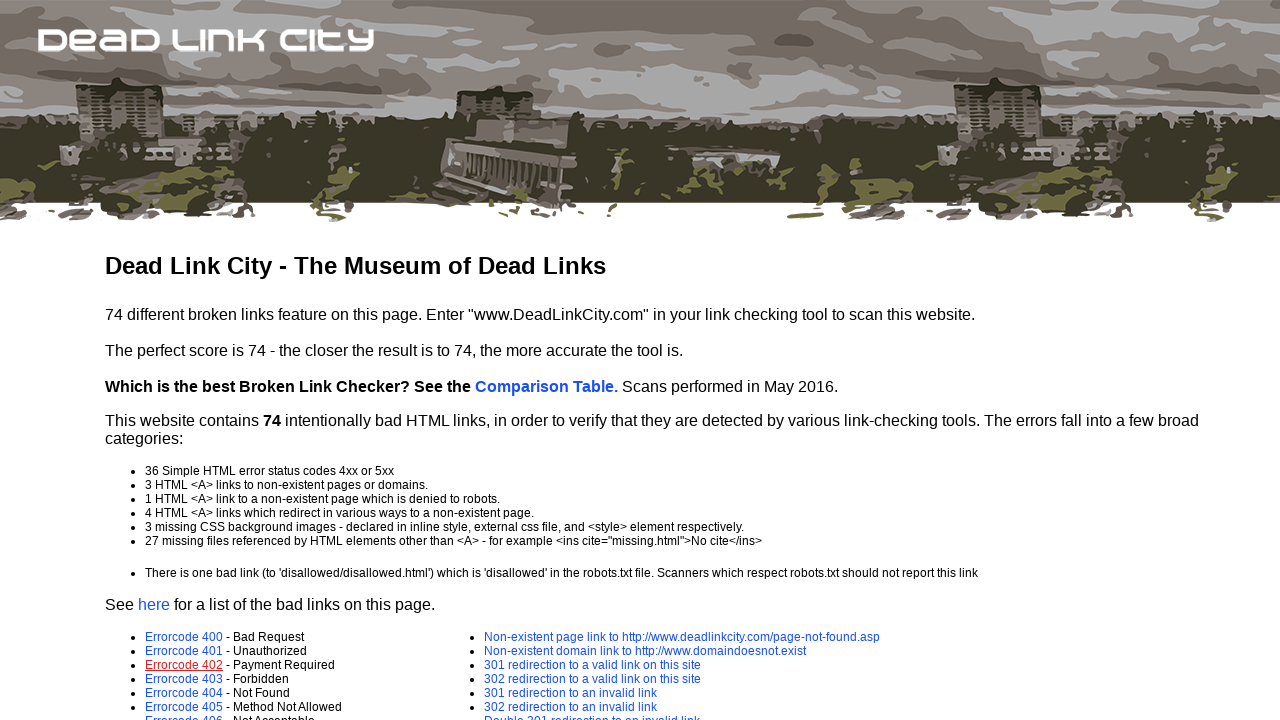

Re-fetched all links on the page
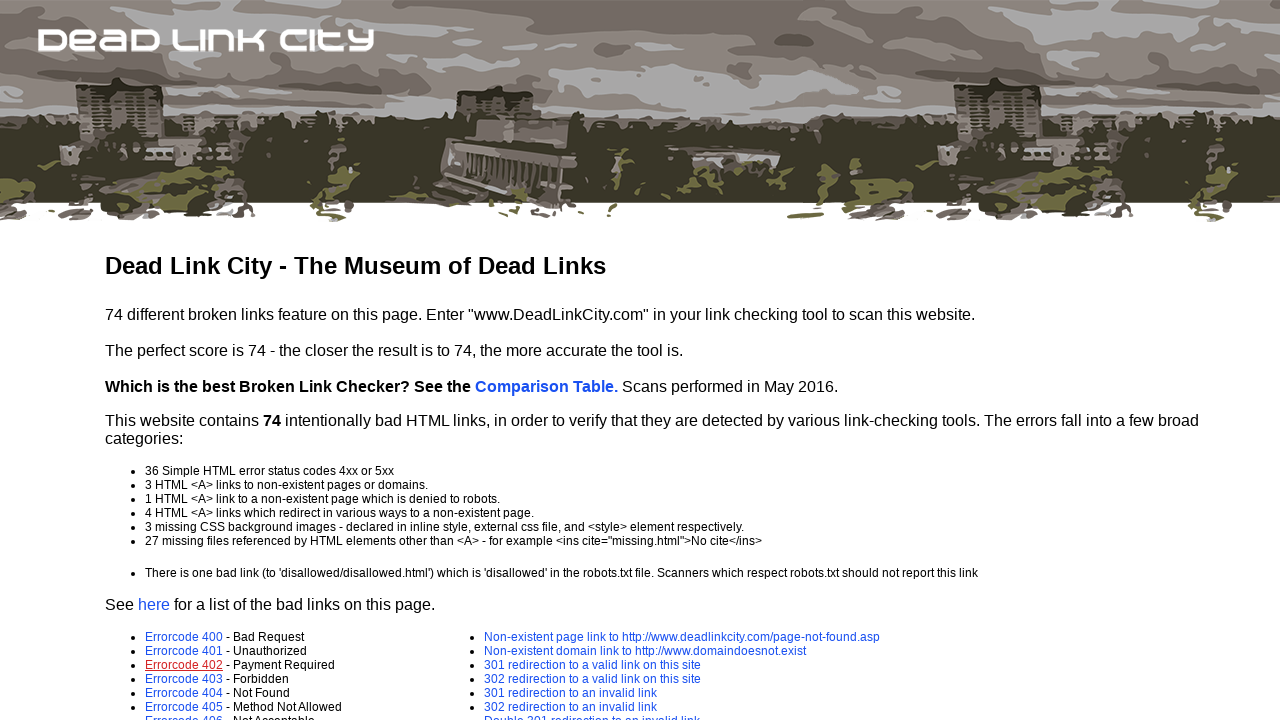

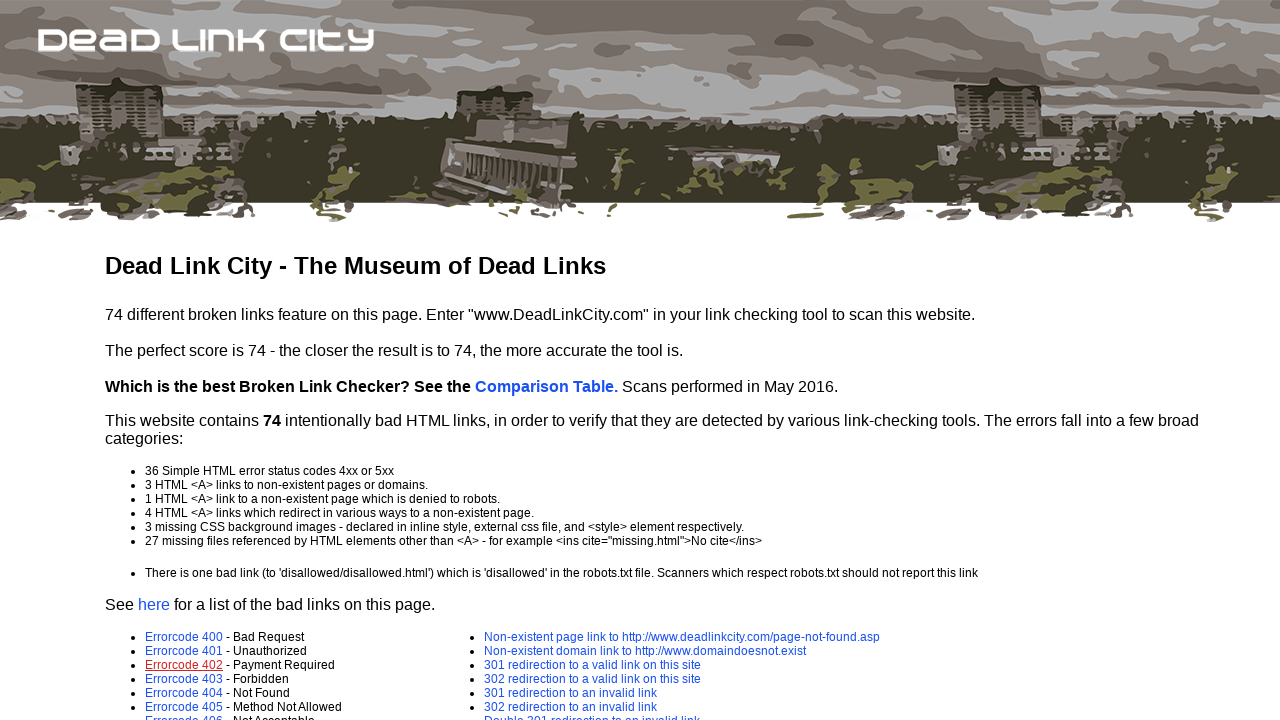